Tests the UK DVLA vehicle enquiry service by entering a vehicle registration number, confirming the vehicle, and navigating to the results page showing tax and MOT status.

Starting URL: https://vehicleenquiry.service.gov.uk/

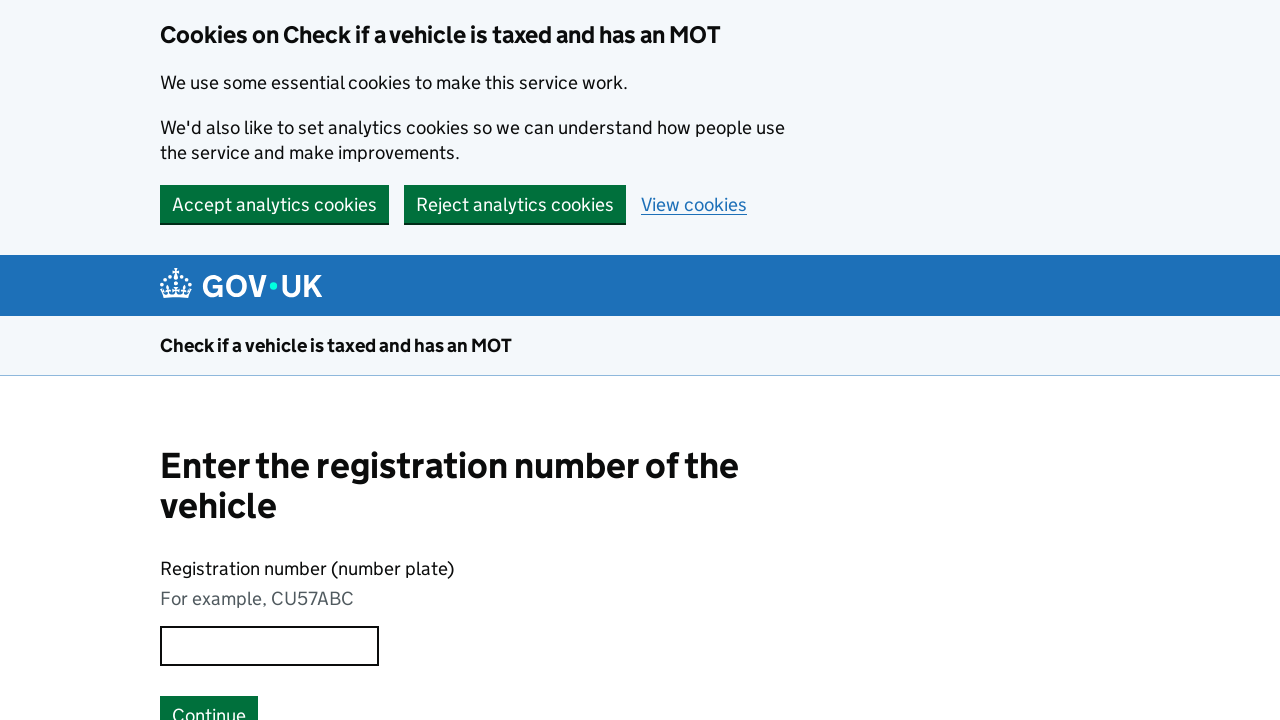

Filled vehicle registration number field with 'AB12CDE' on #wizard_vehicle_enquiry_capture_vrn_vrn
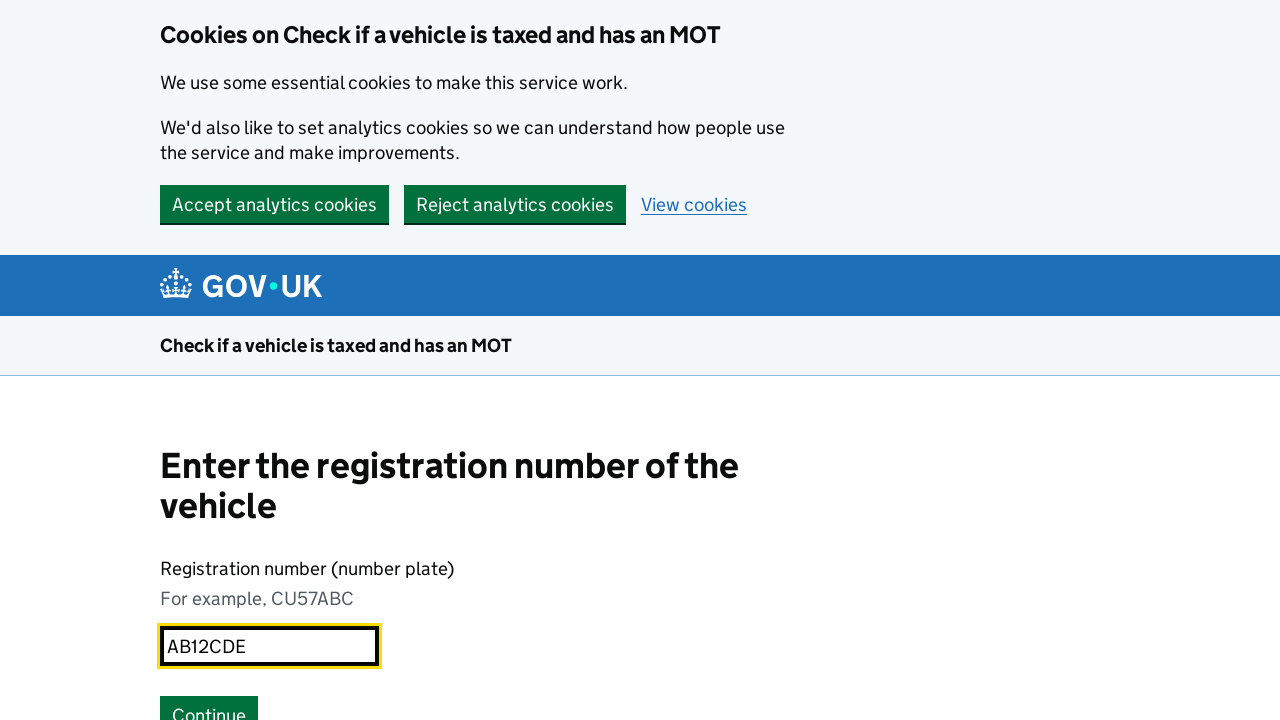

Clicked submit button to search for vehicle at (209, 701) on #submit_vrn_button
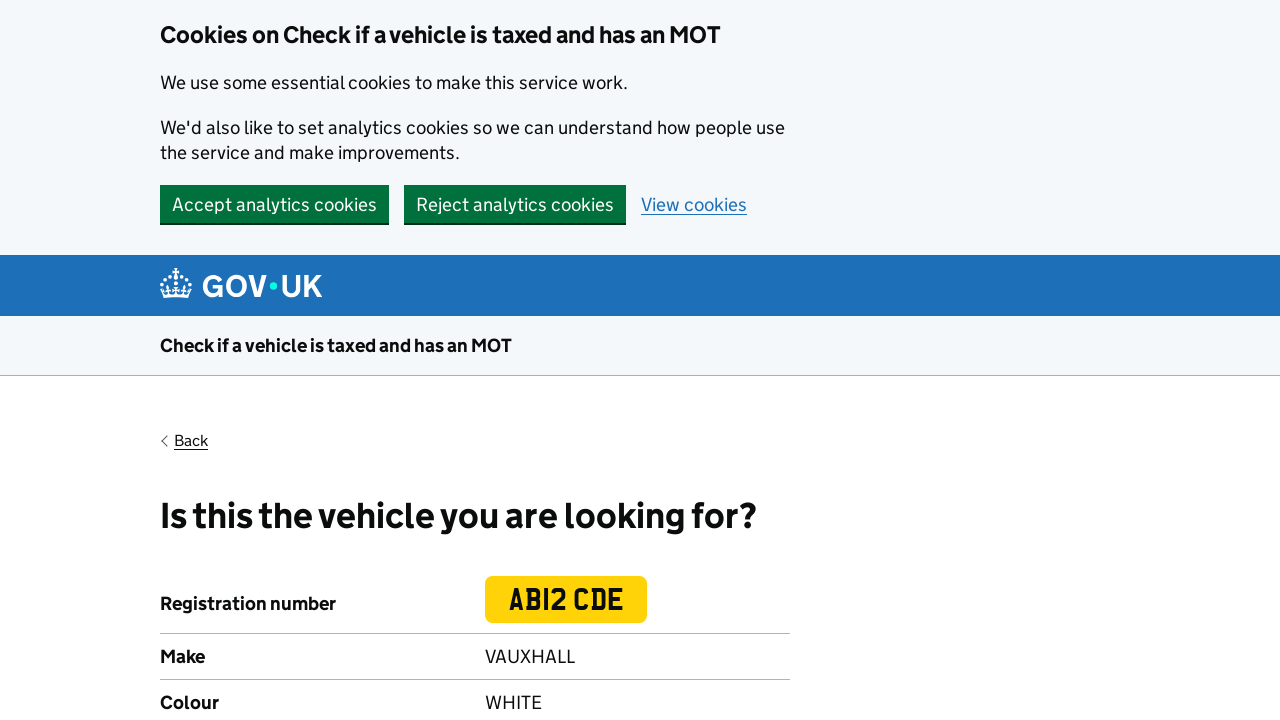

Vehicle confirmation page loaded
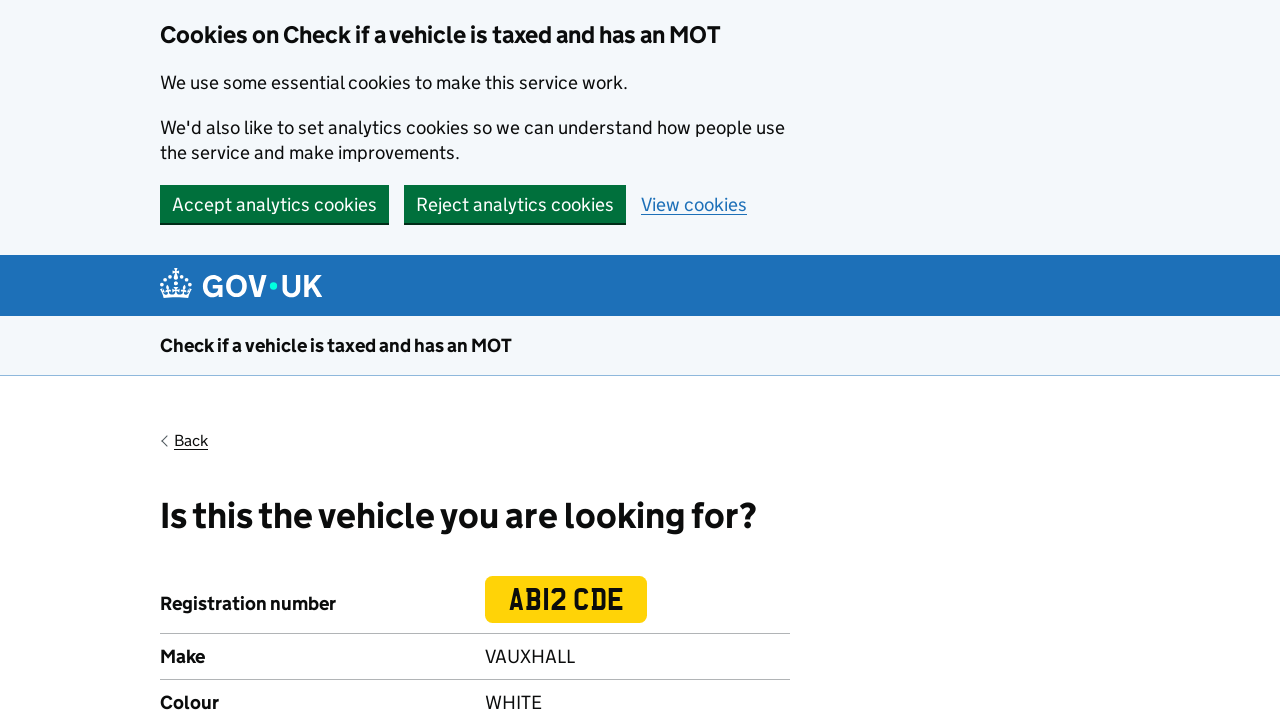

Clicked 'Yes' to confirm the vehicle details at (182, 360) on #yes-vehicle-confirm
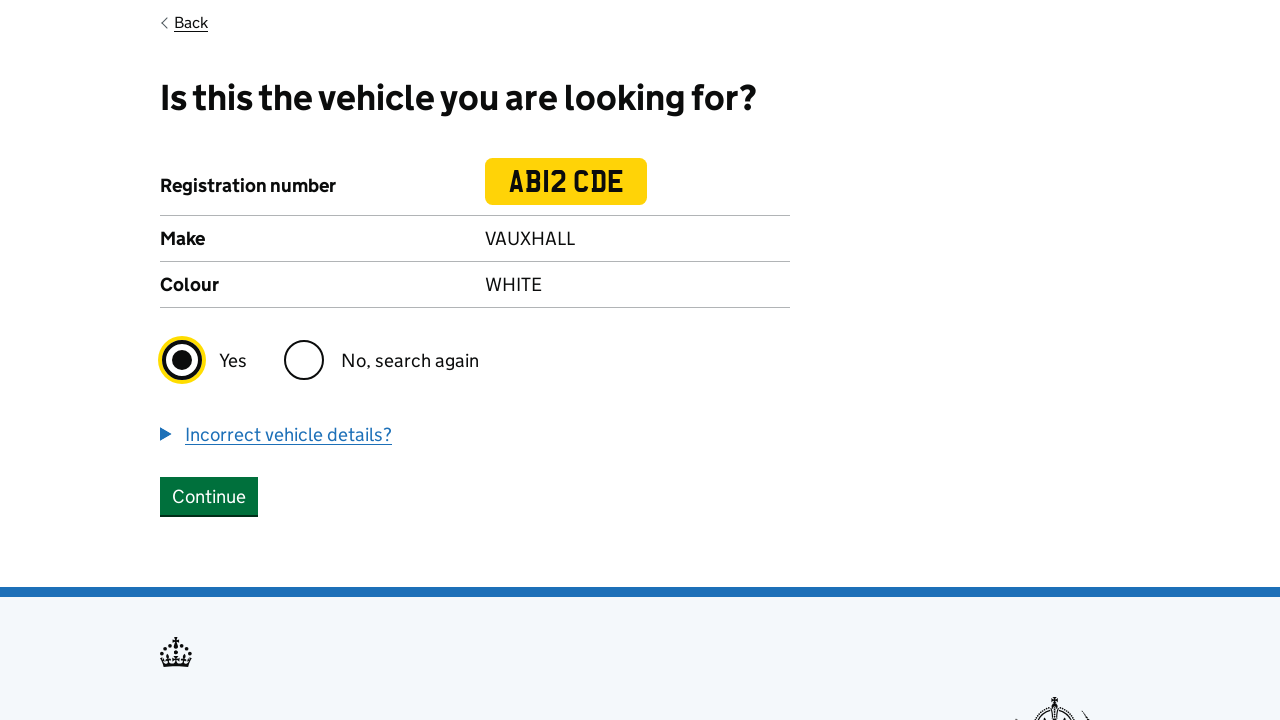

Clicked confirm button to proceed to results page at (209, 496) on #capture_confirm_button
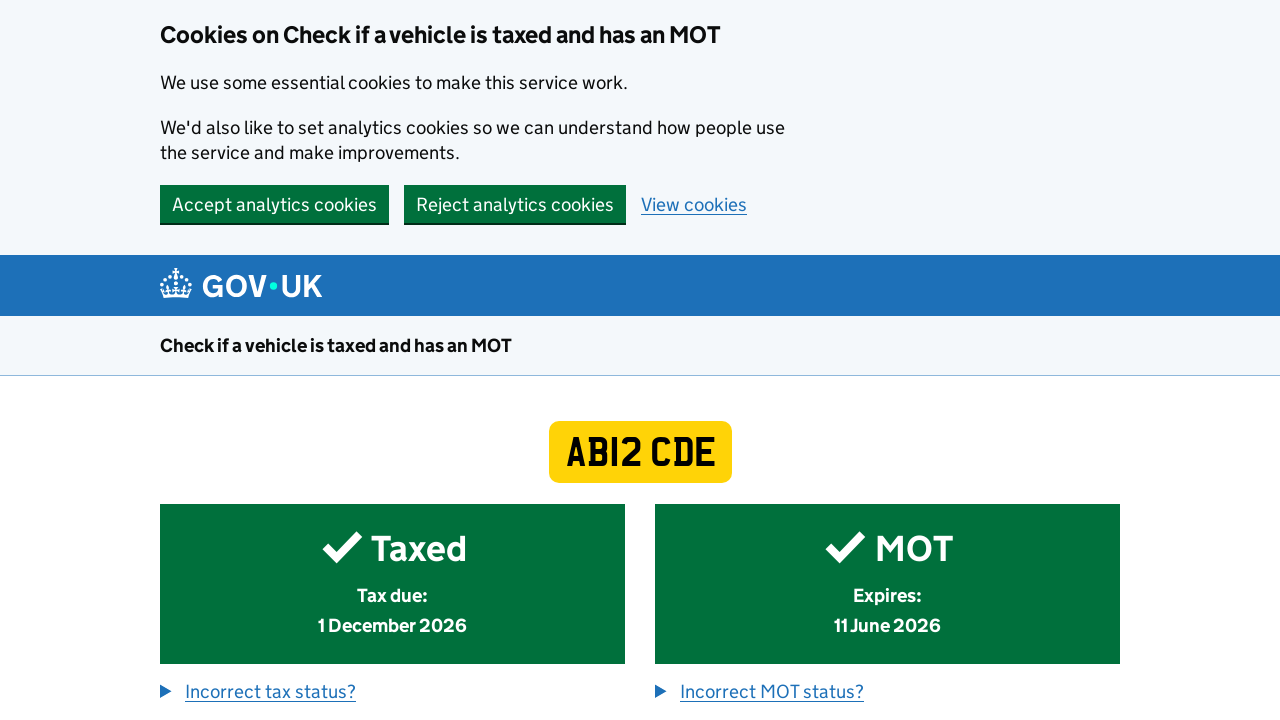

Results page loaded showing tax and MOT status
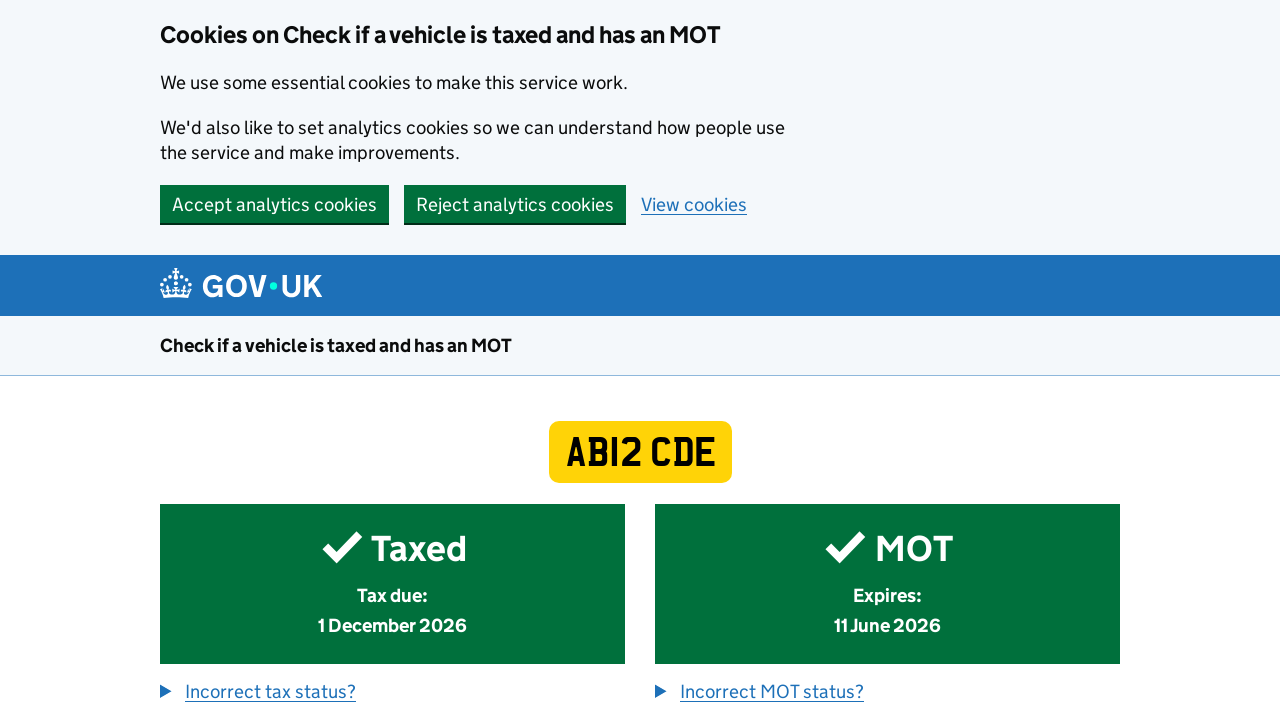

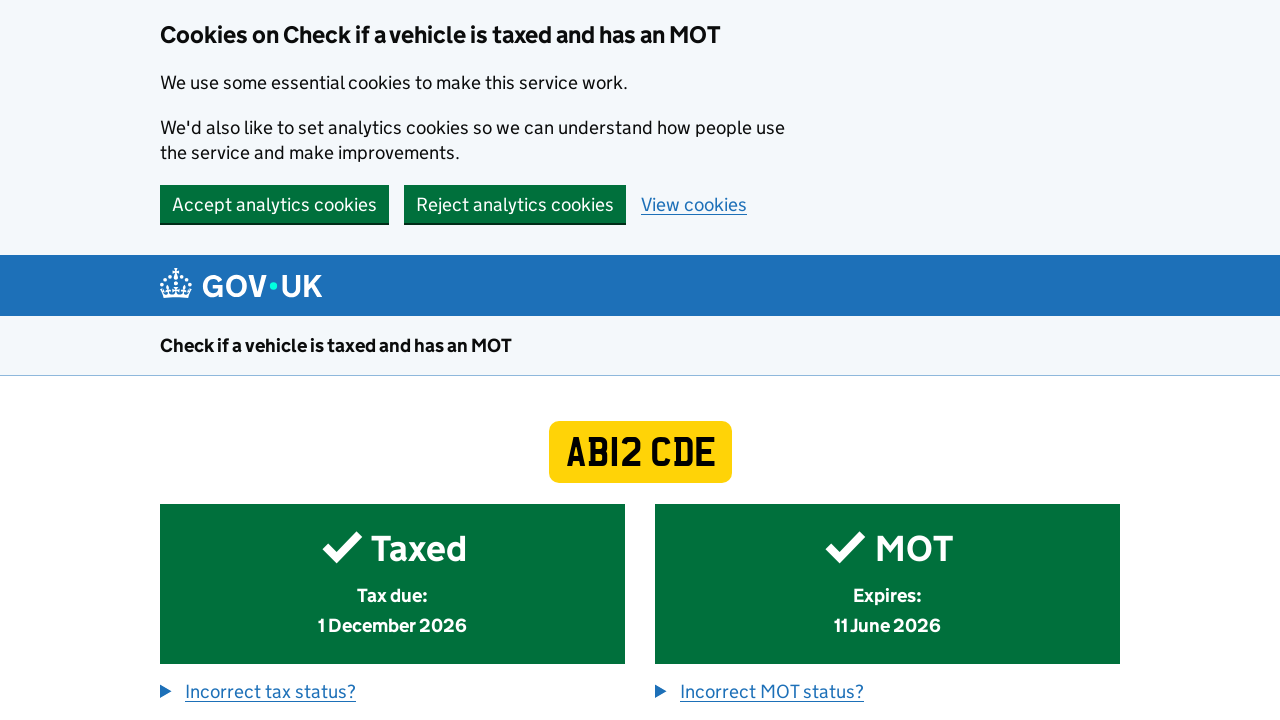